Tests a basic contact form by filling in name, email, and message fields, then submitting the form

Starting URL: https://www.mycontactform.com/samples/basiccontact.php

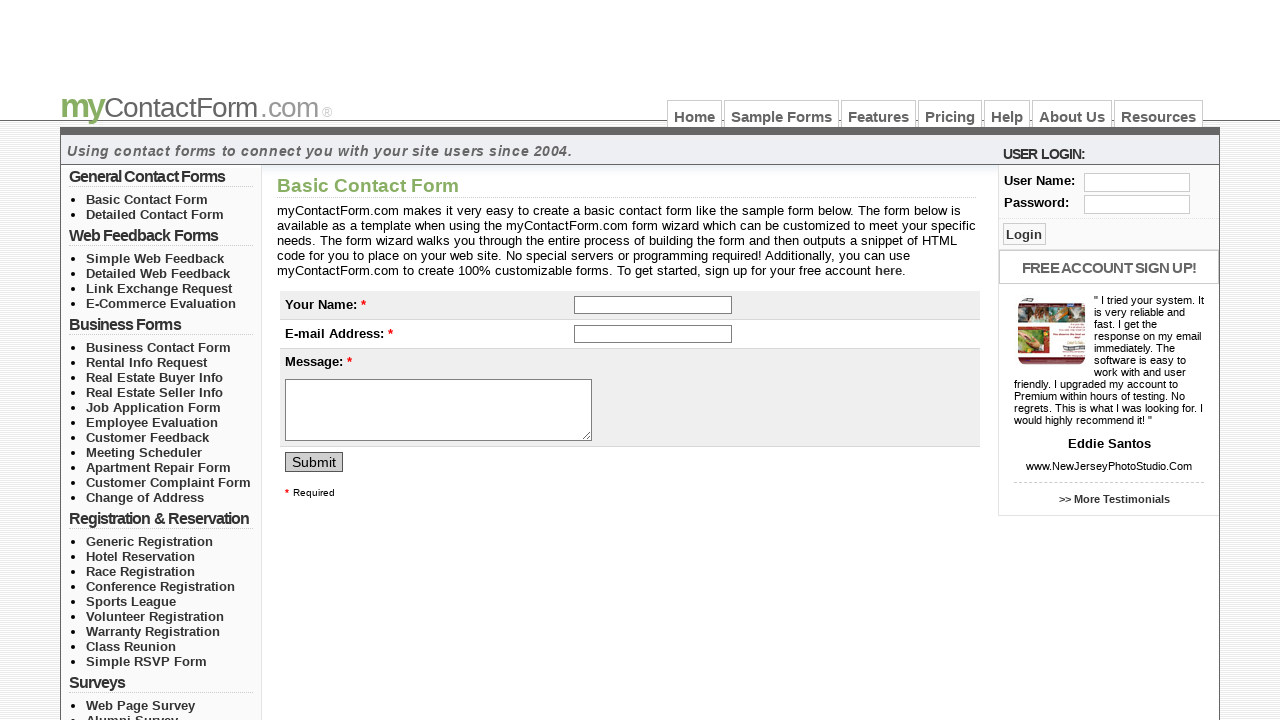

Filled name field with 'John Smith' on input[name='q[1]']
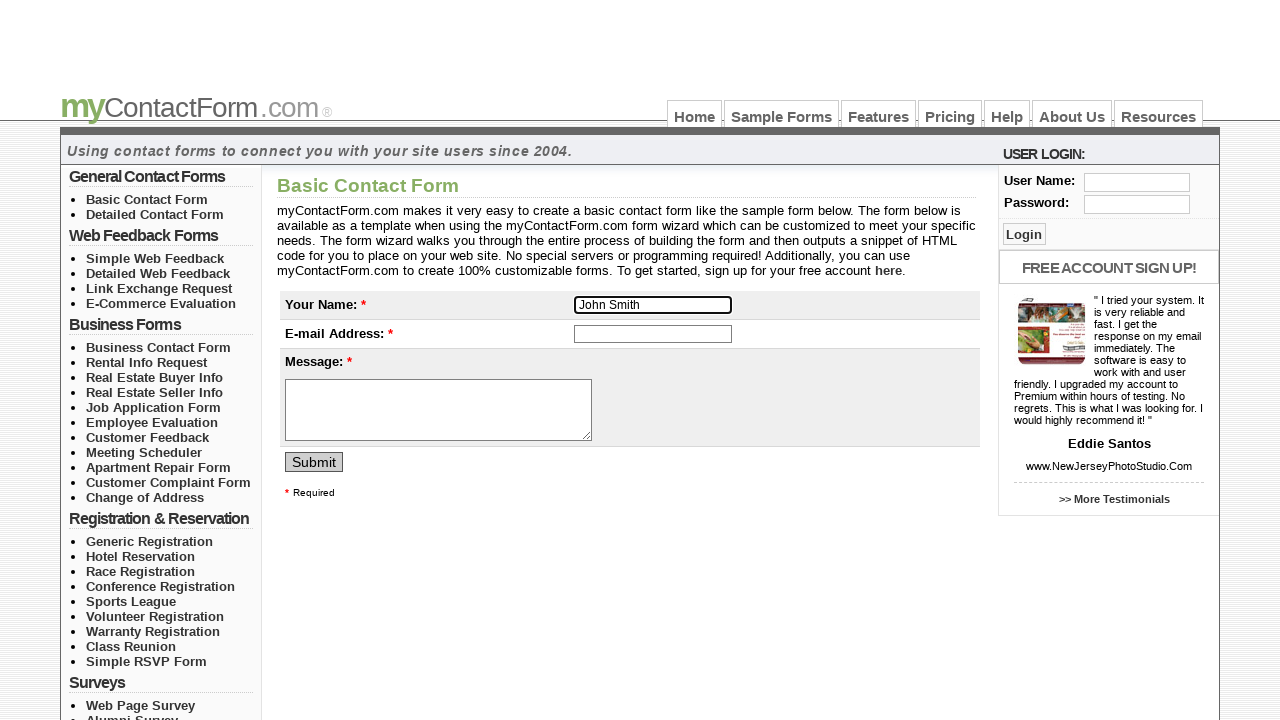

Filled email field with 'john.smith@example.com' on input[name='email']
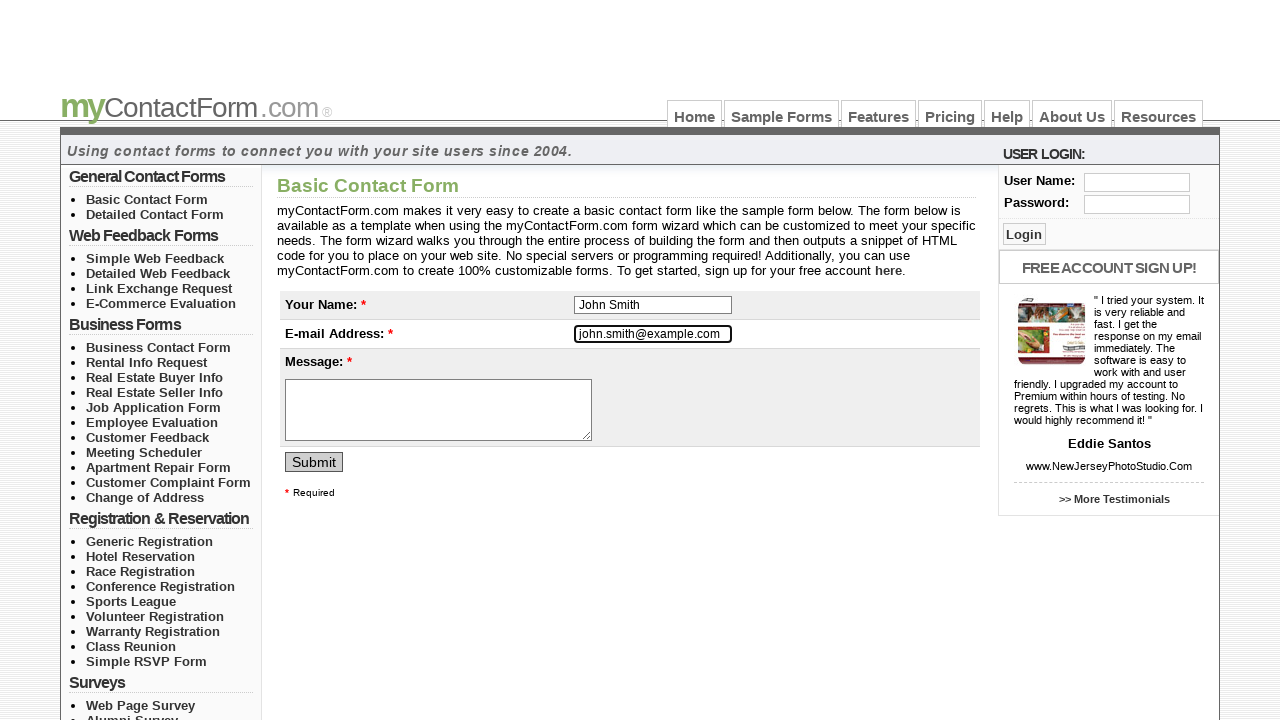

Filled message field with 'This is a test message' on textarea[name='q[2]']
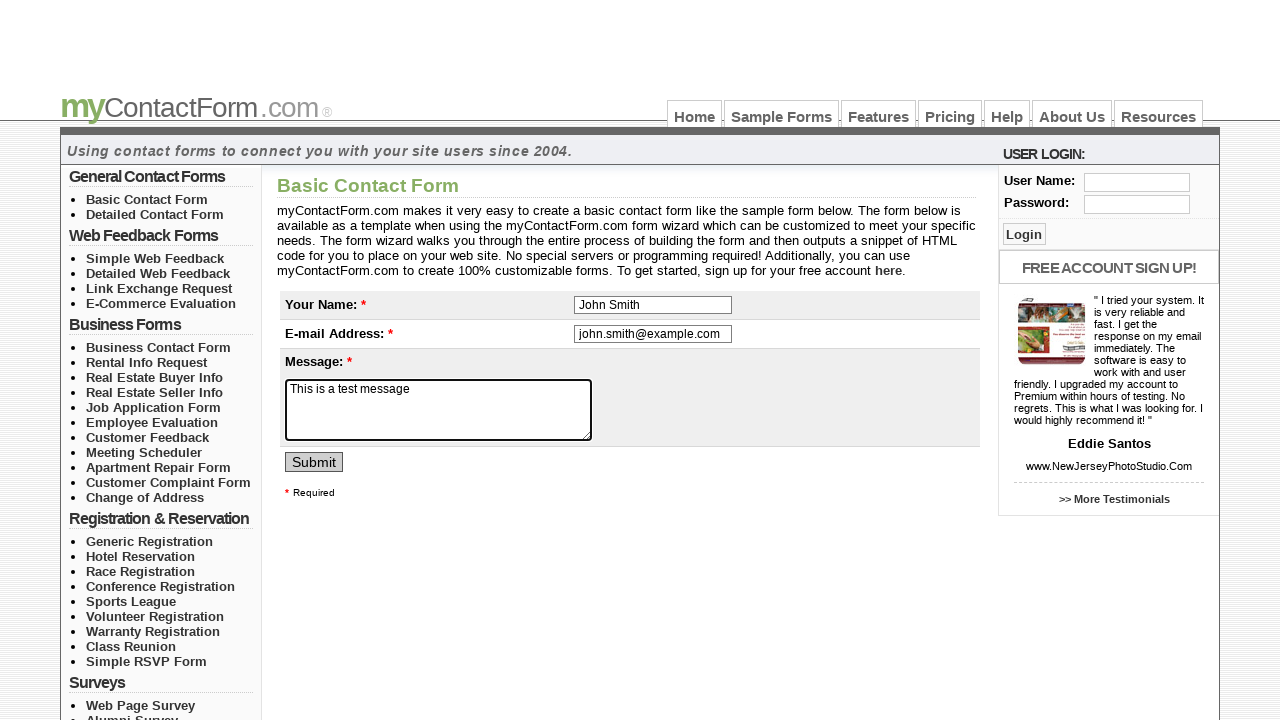

Clicked submit button to send contact form at (314, 462) on input[name='submit']
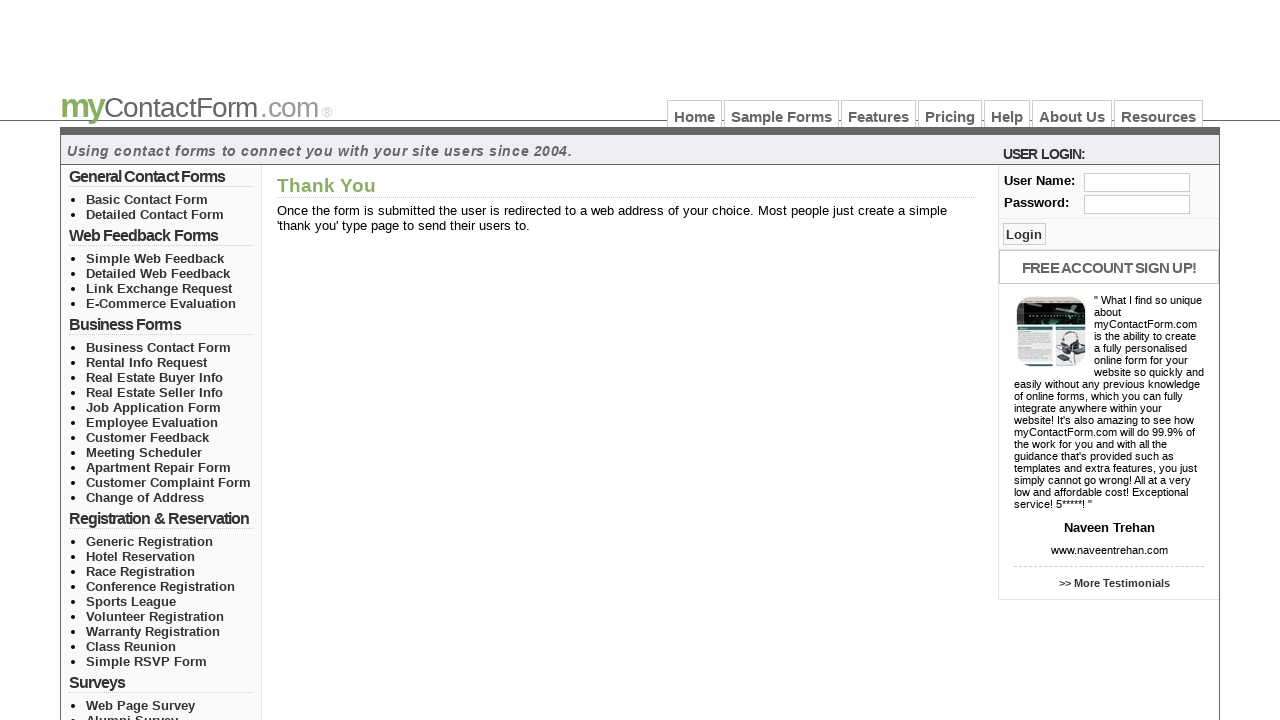

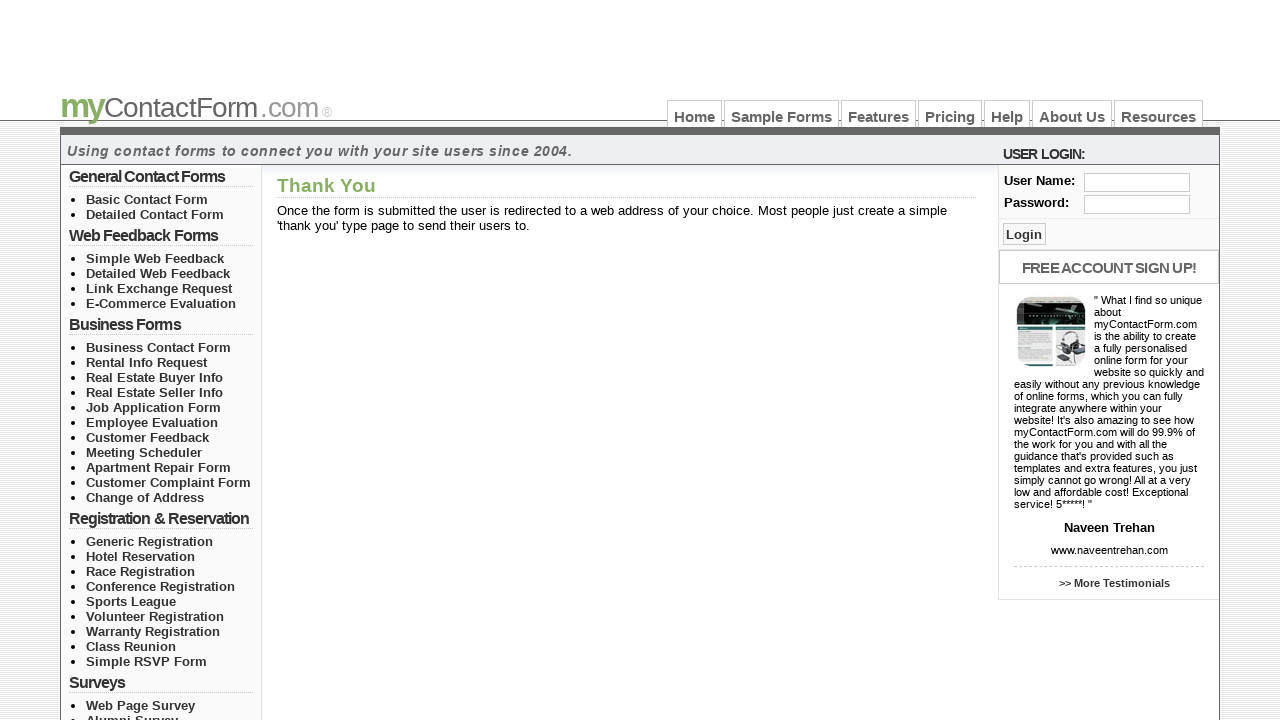